Tests API endpoints by reloading the page and monitoring network requests

Starting URL: https://chefscart.ai

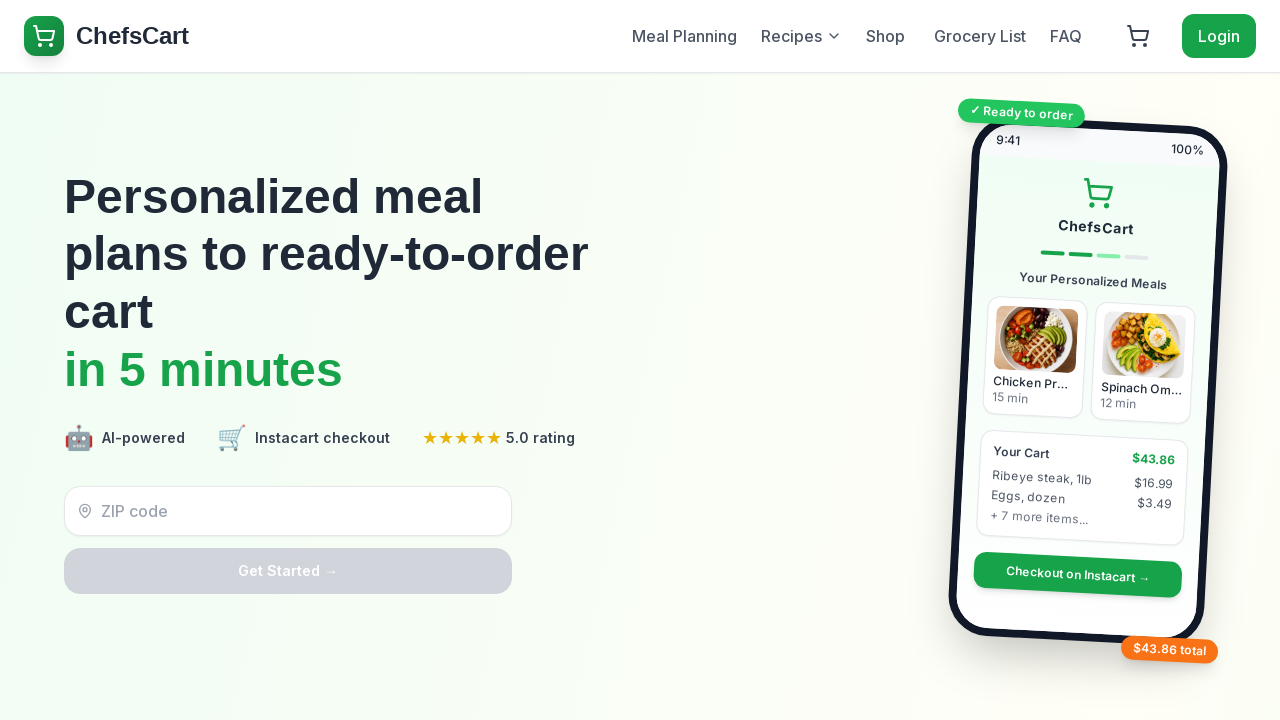

Reloaded the page at https://chefscart.ai to trigger API calls
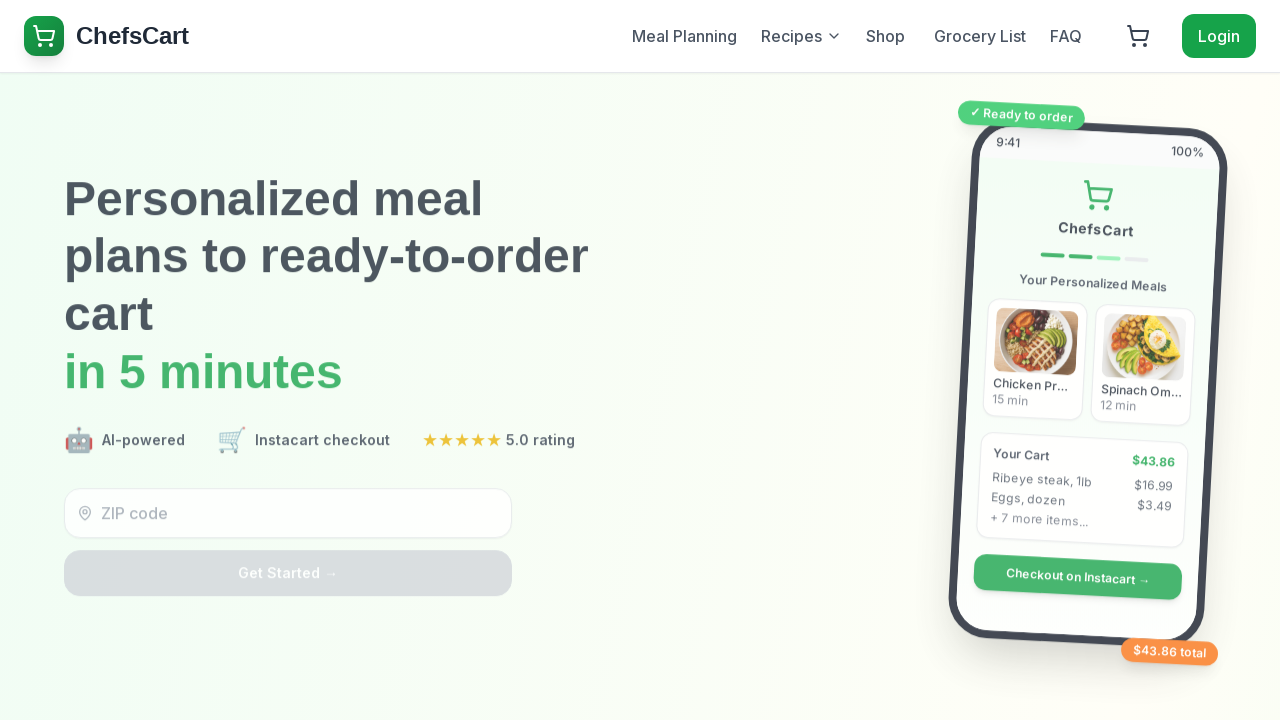

Waited for network idle state - all API endpoints have completed loading
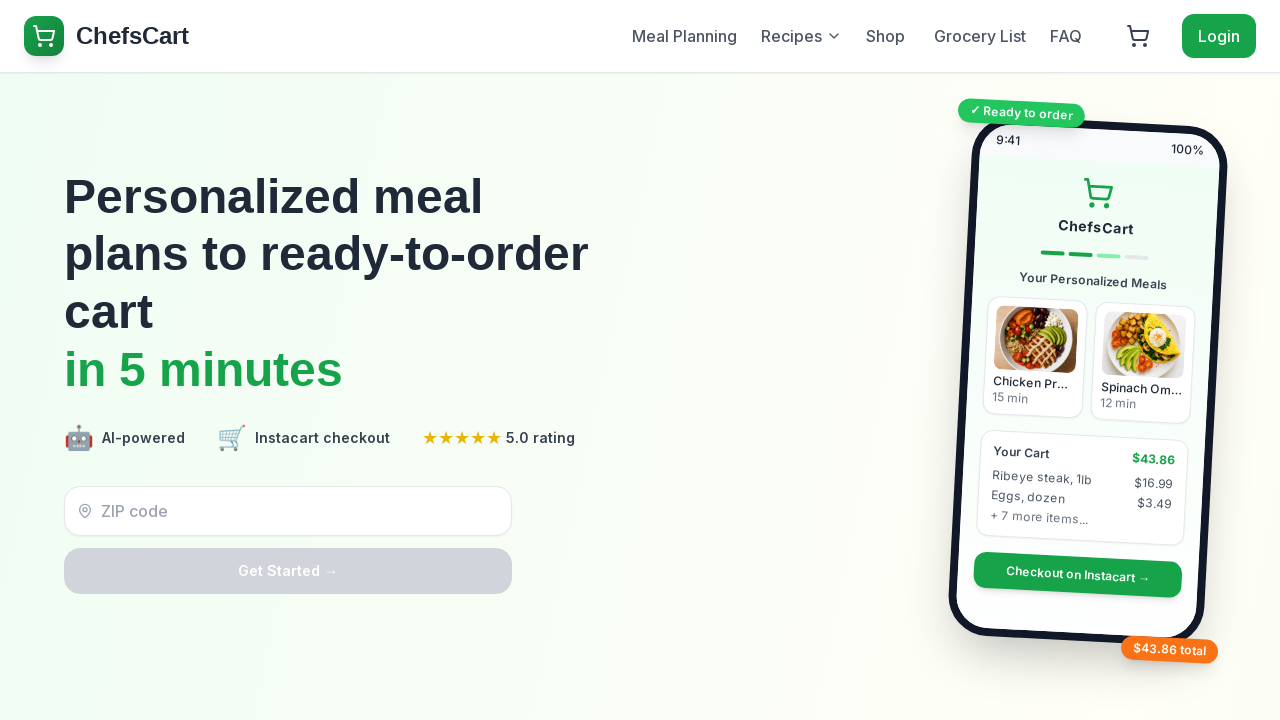

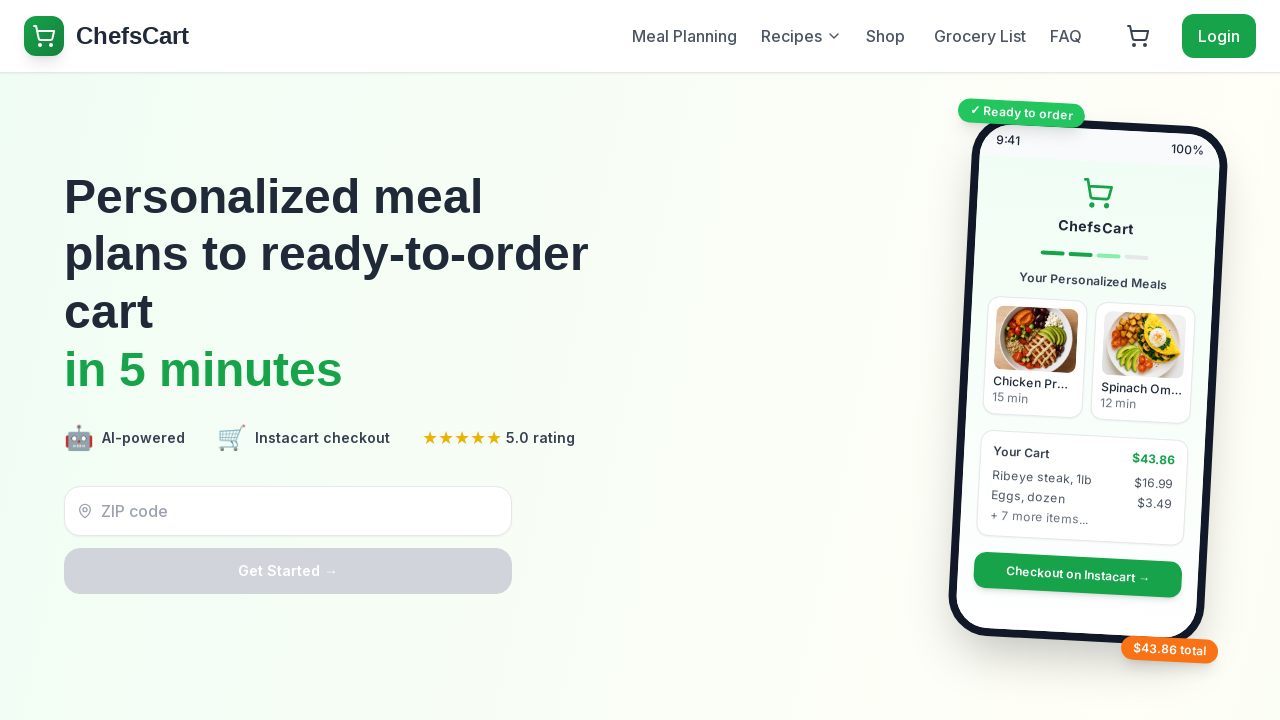